Navigates to the Checkboxes page by clicking on the Checkboxes link

Starting URL: https://the-internet.herokuapp.com/

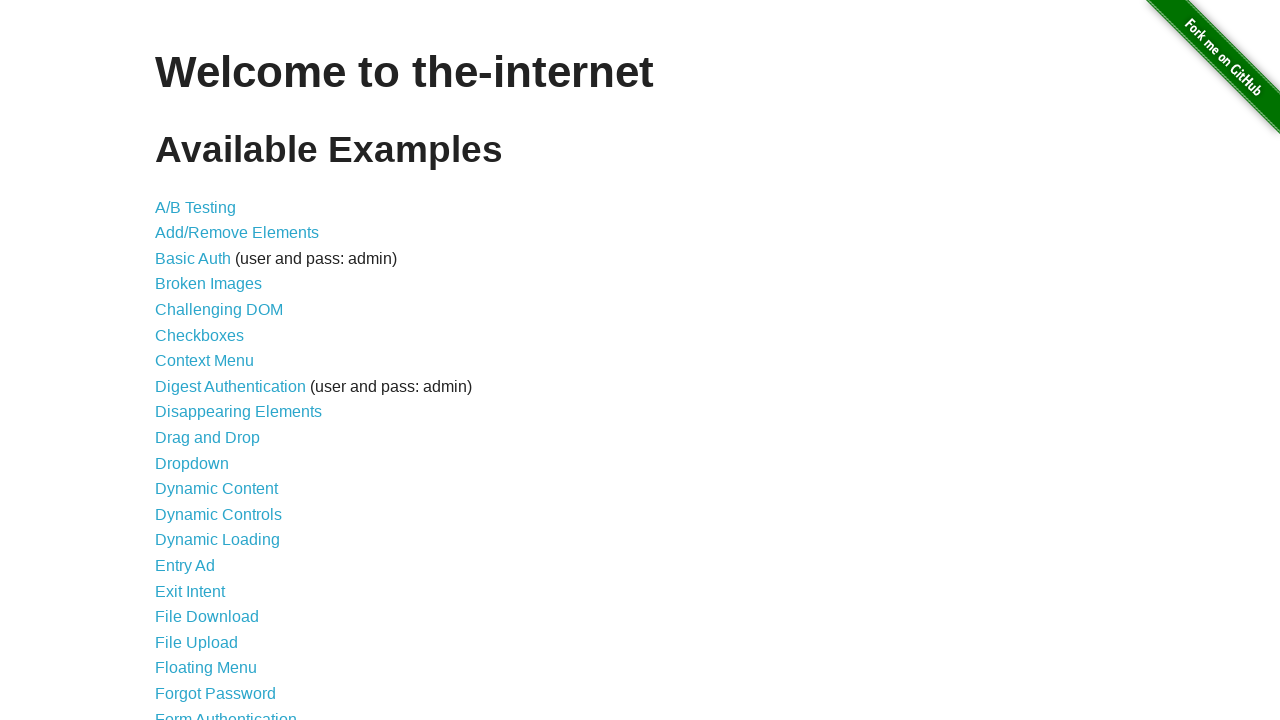

Clicked on Checkboxes link at (200, 335) on text=Checkboxes
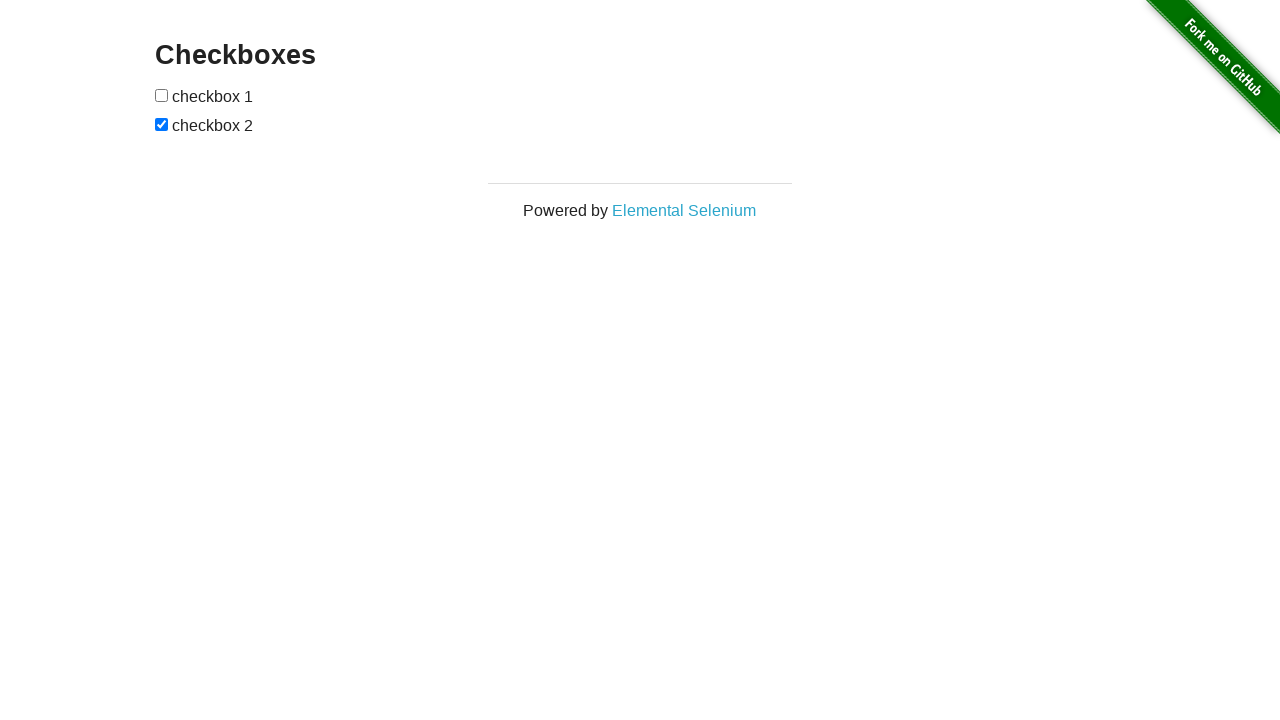

Successfully navigated to Checkboxes page
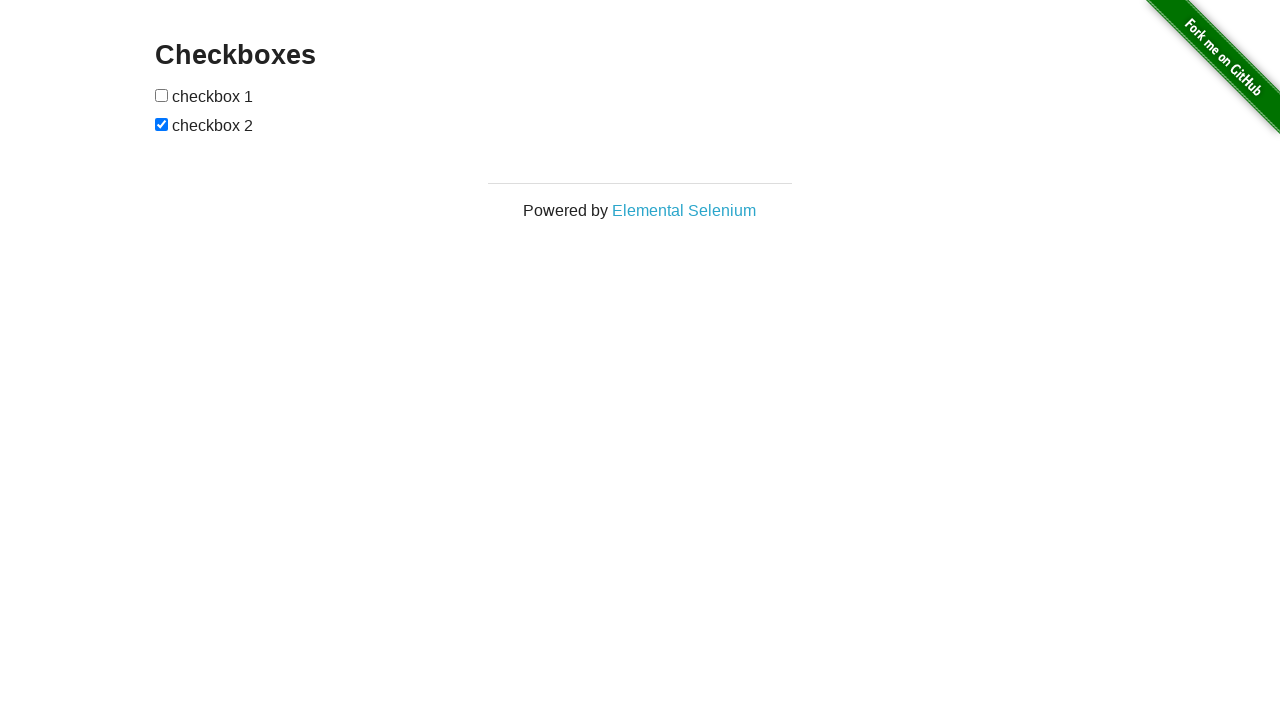

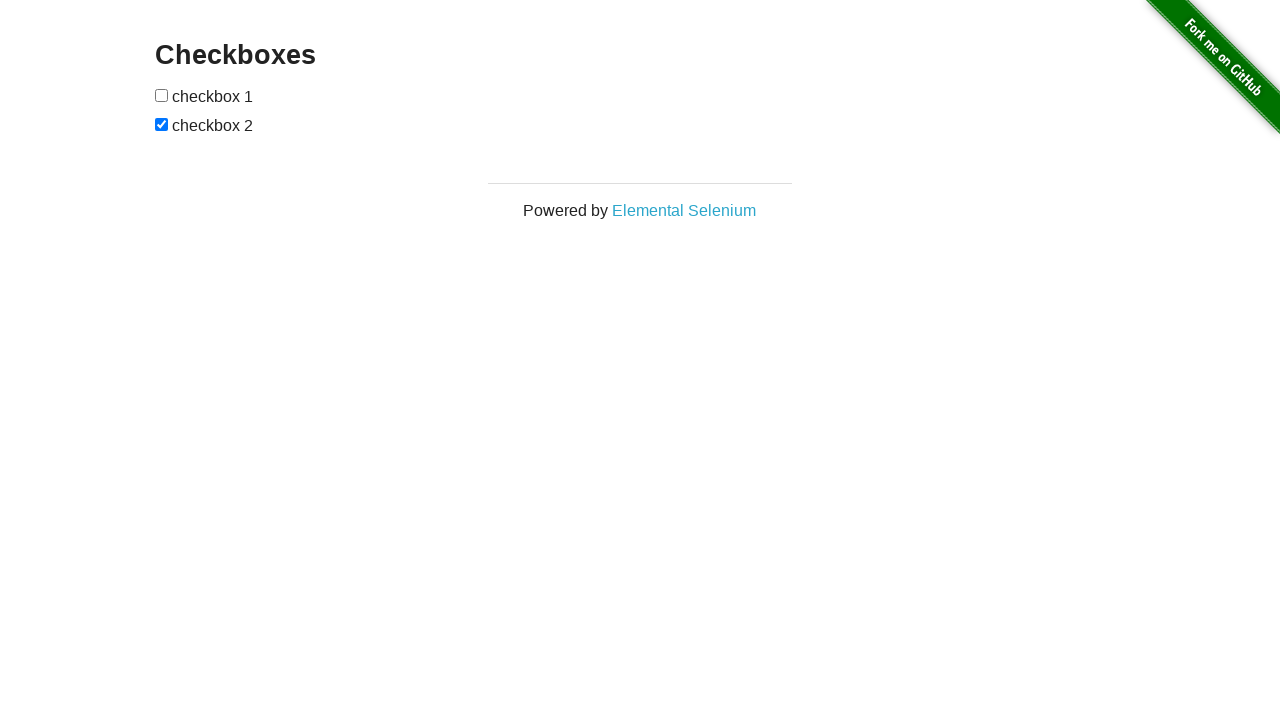